Tests checkbox functionality by clicking checkboxes and verifying their selection state

Starting URL: https://the-internet.herokuapp.com/checkboxes

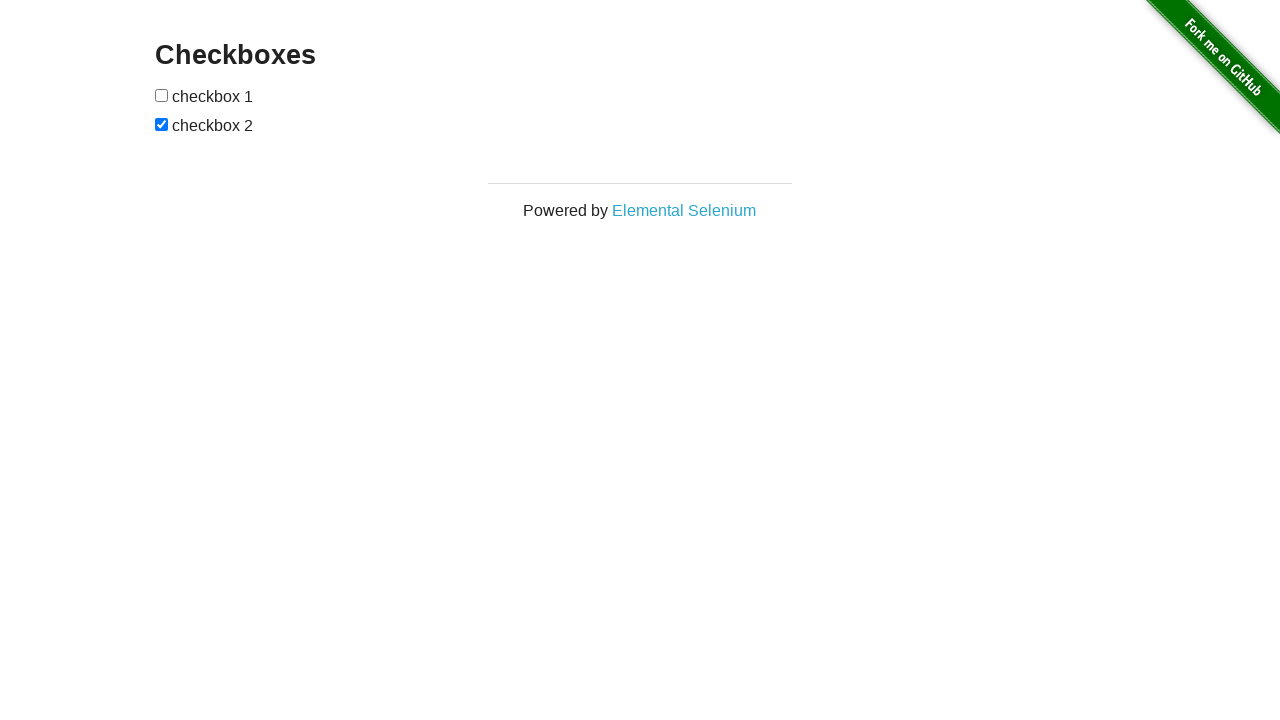

Clicked first checkbox to select it at (162, 95) on xpath=//*[@id='checkboxes']/input[1]
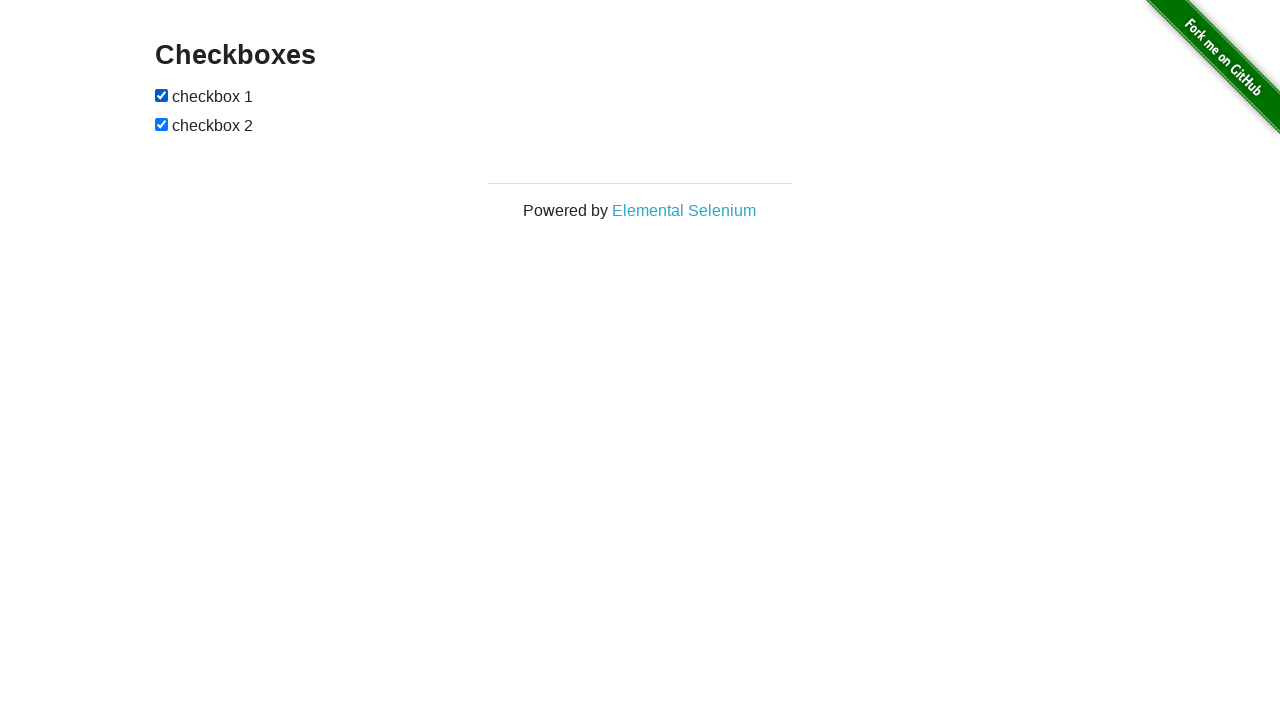

Clicked second checkbox to unselect it at (162, 124) on xpath=//*[@id='checkboxes']/input[2]
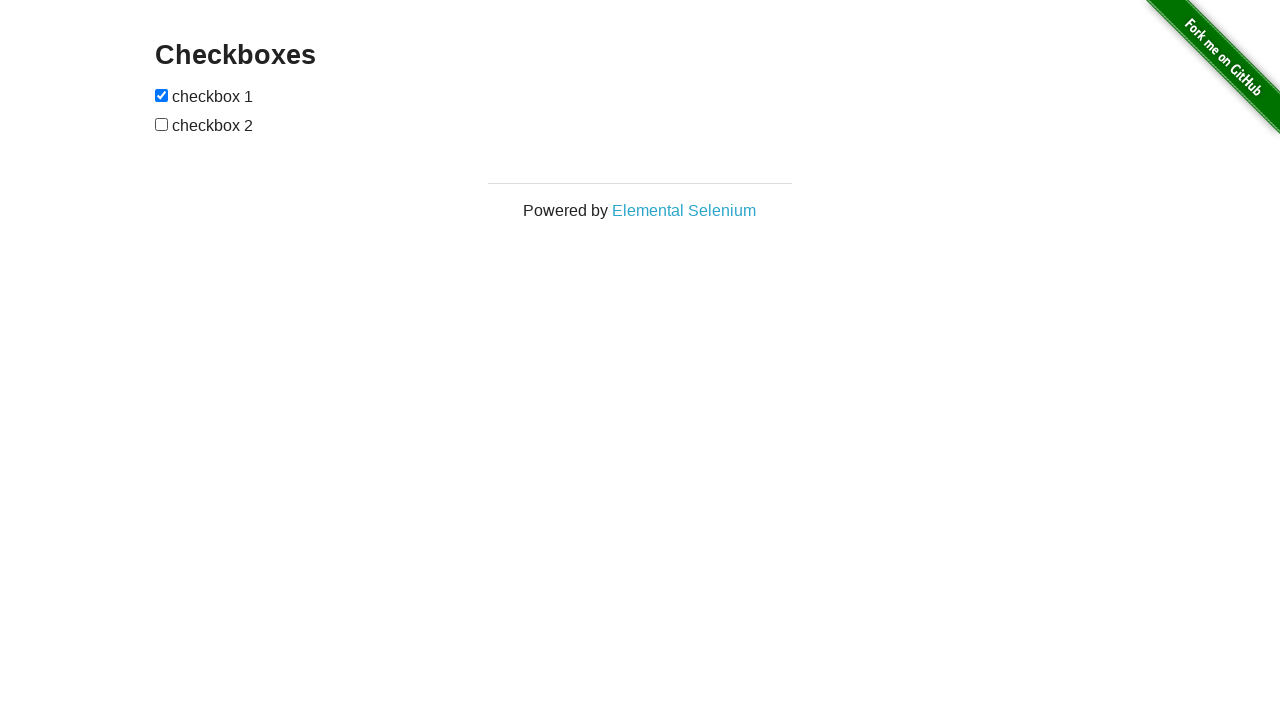

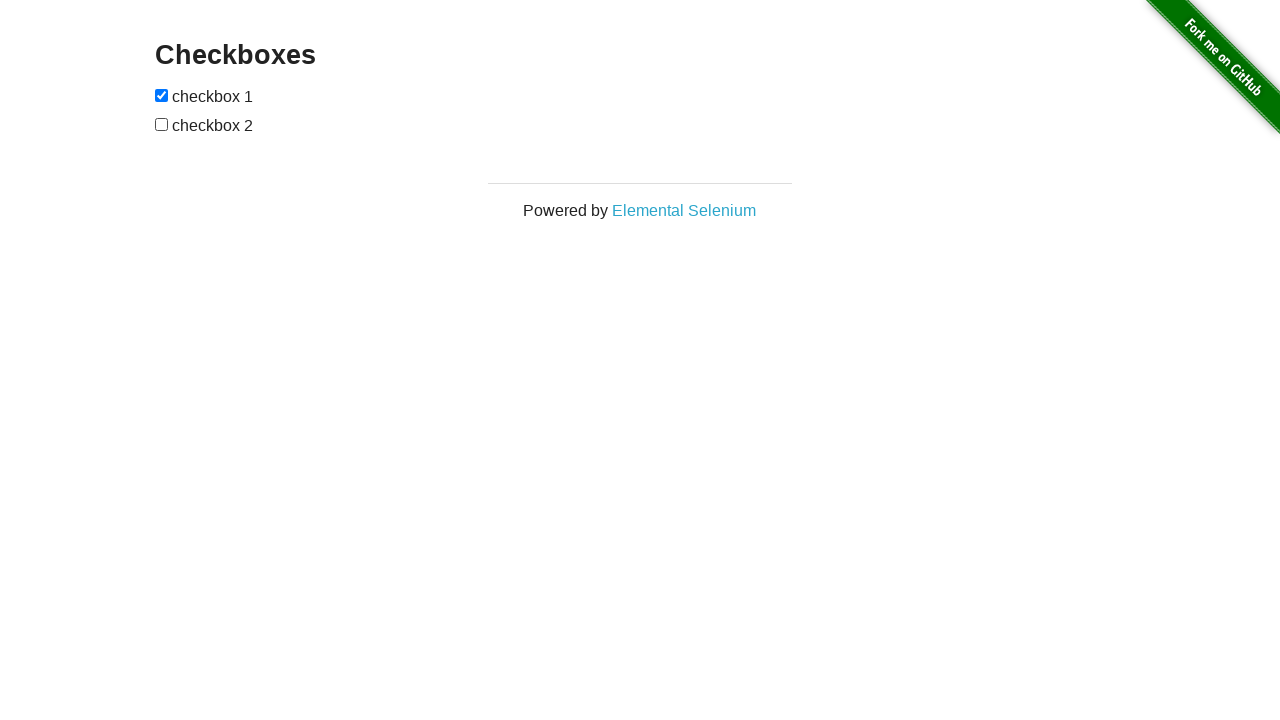